Navigates to team page and verifies all three author names are correctly displayed

Starting URL: http://www.99-bottles-of-beer.net/

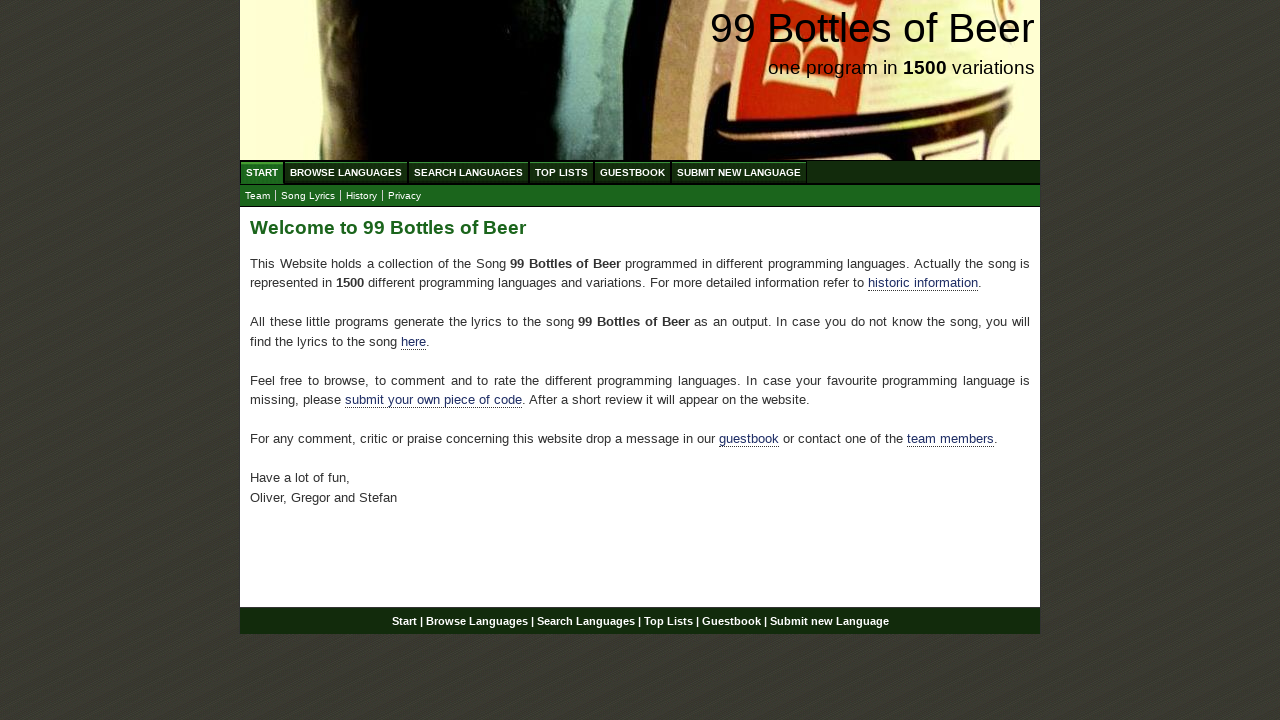

Clicked on team link at (950, 439) on xpath=//*[@id='main']/p[4]/a[2]
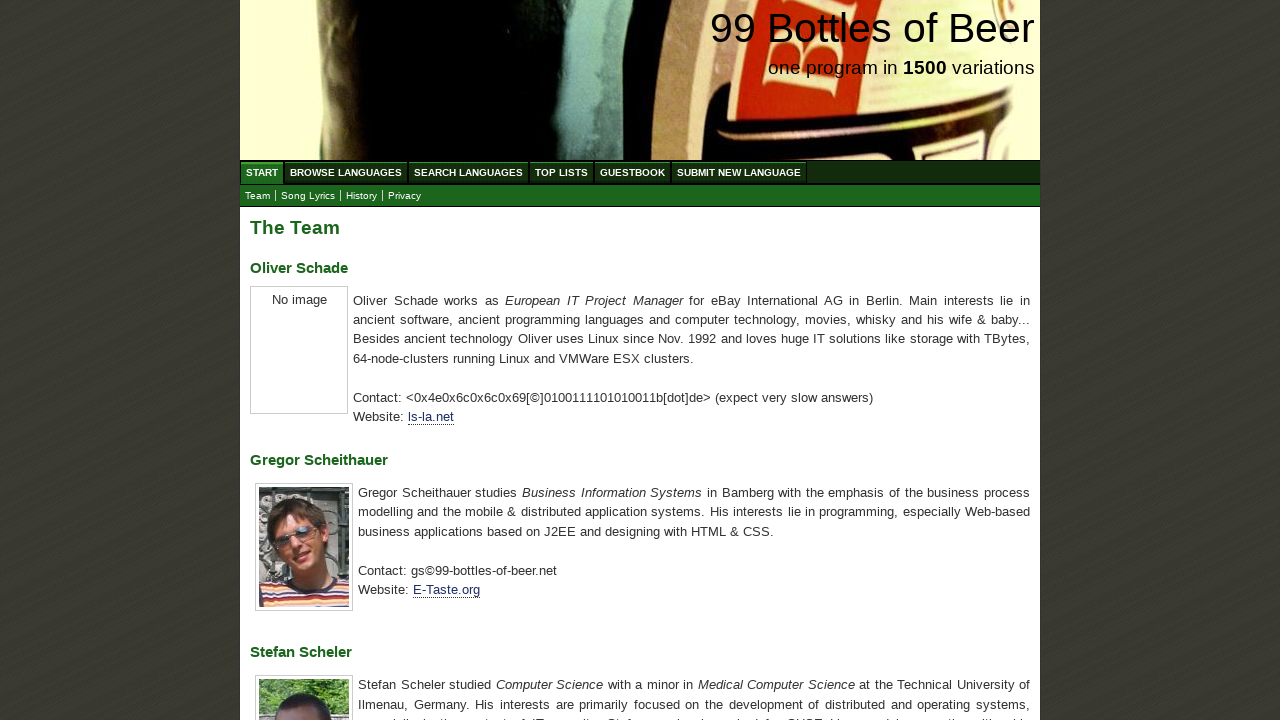

Retrieved first author name: Oliver Schade
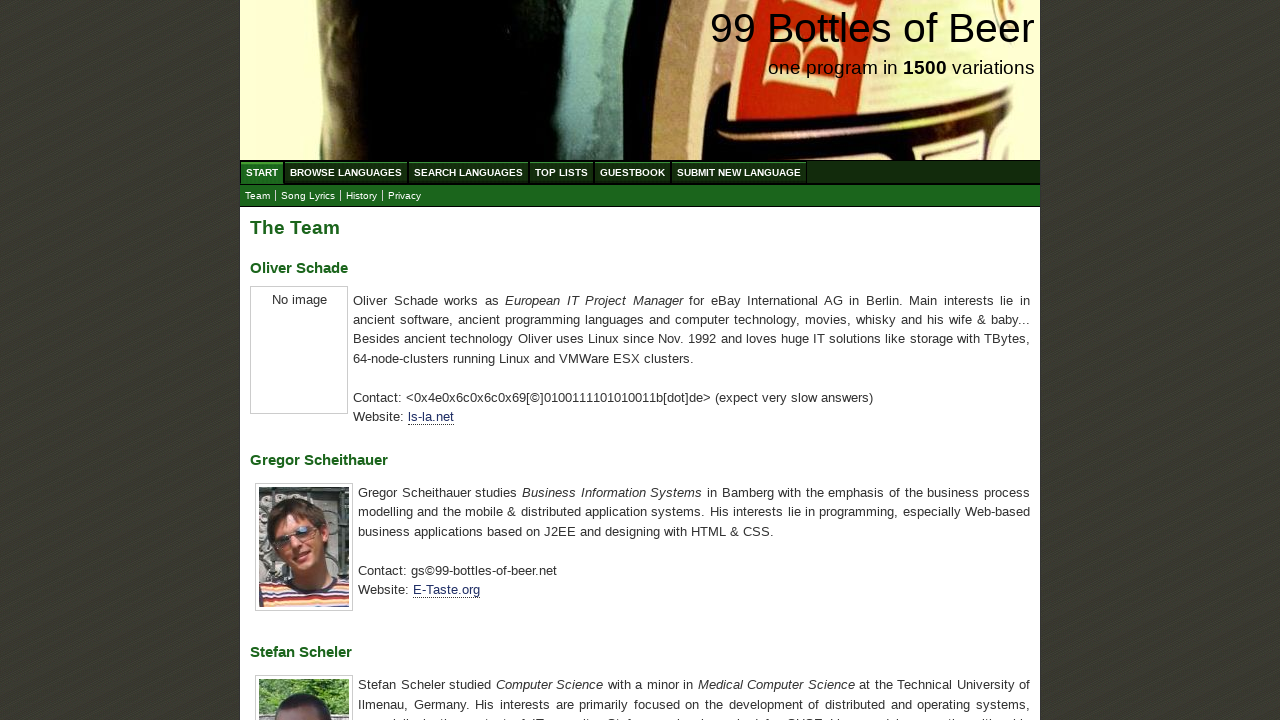

Verified first author name 'Oliver Schade' is correct
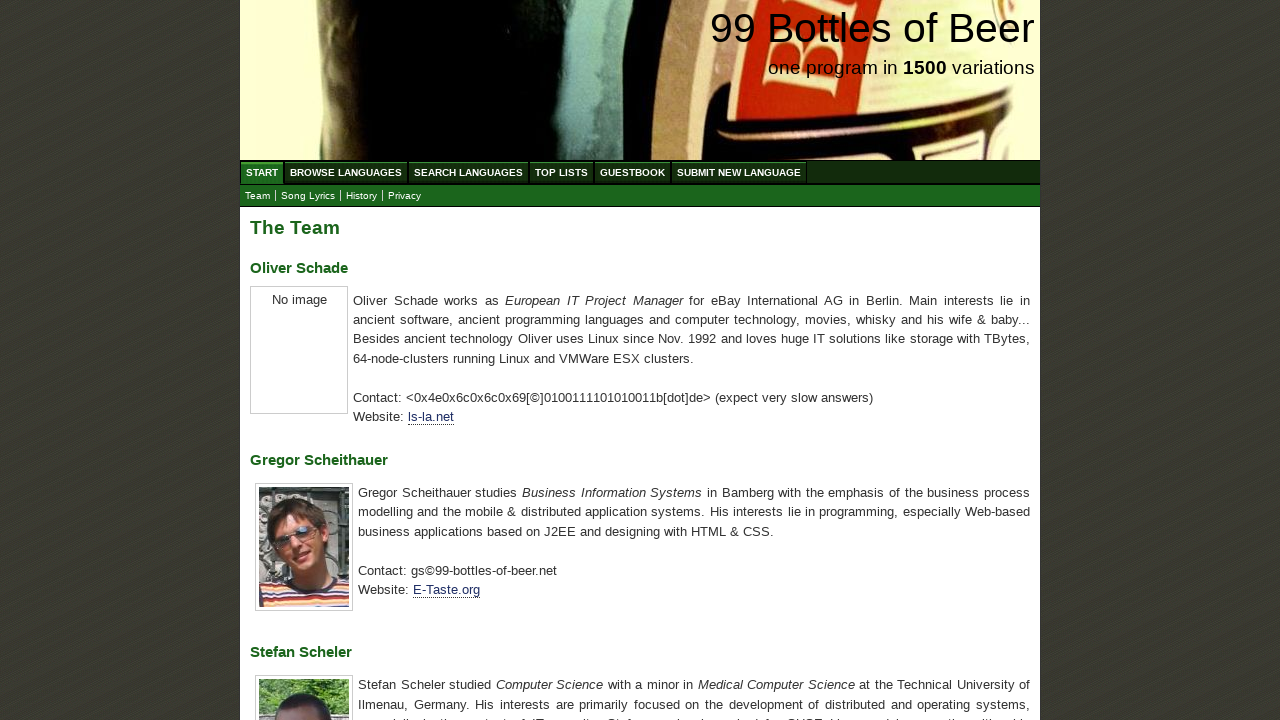

Retrieved second author name: Gregor Scheithauer
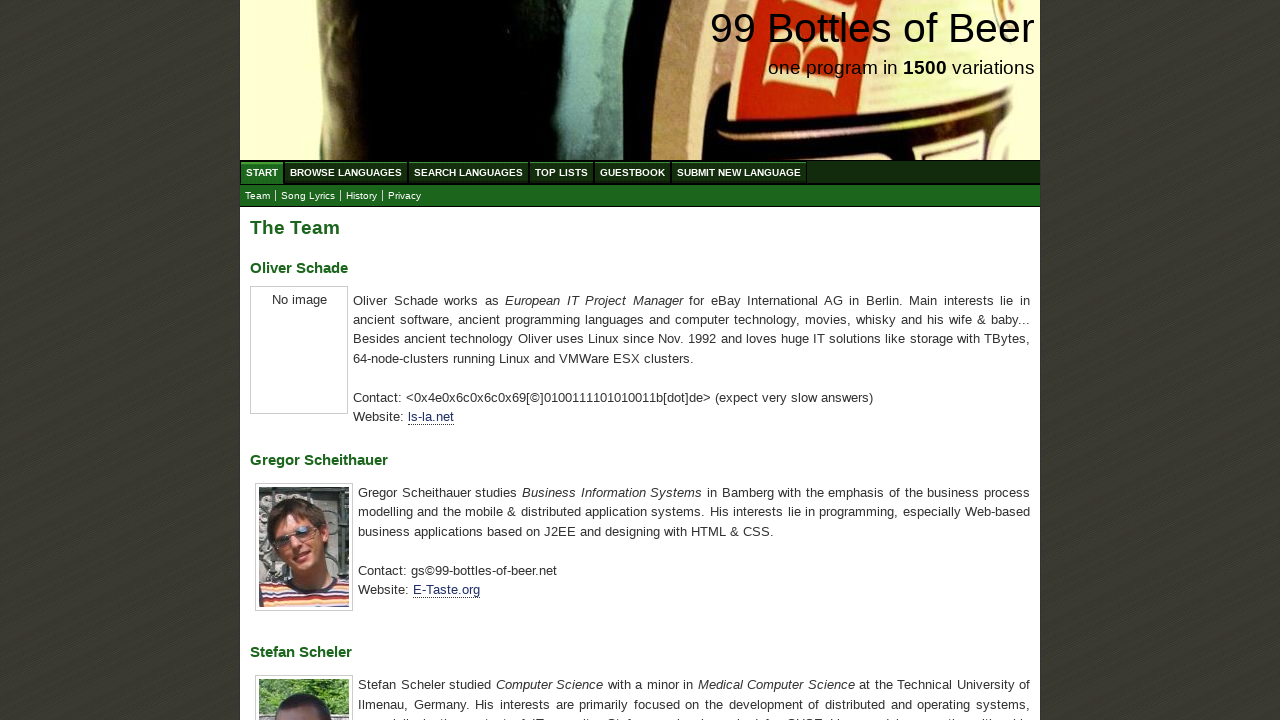

Verified second author name 'Gregor Scheithauer' is correct
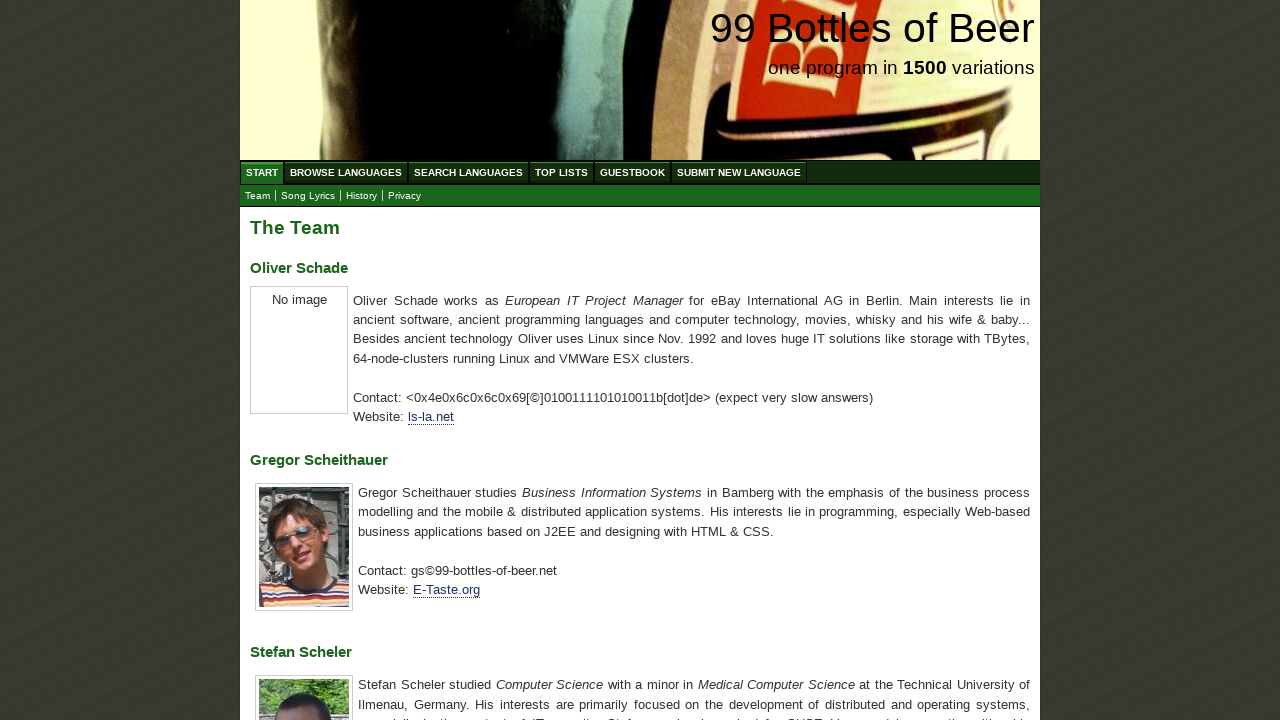

Retrieved third author name: Stefan Scheler
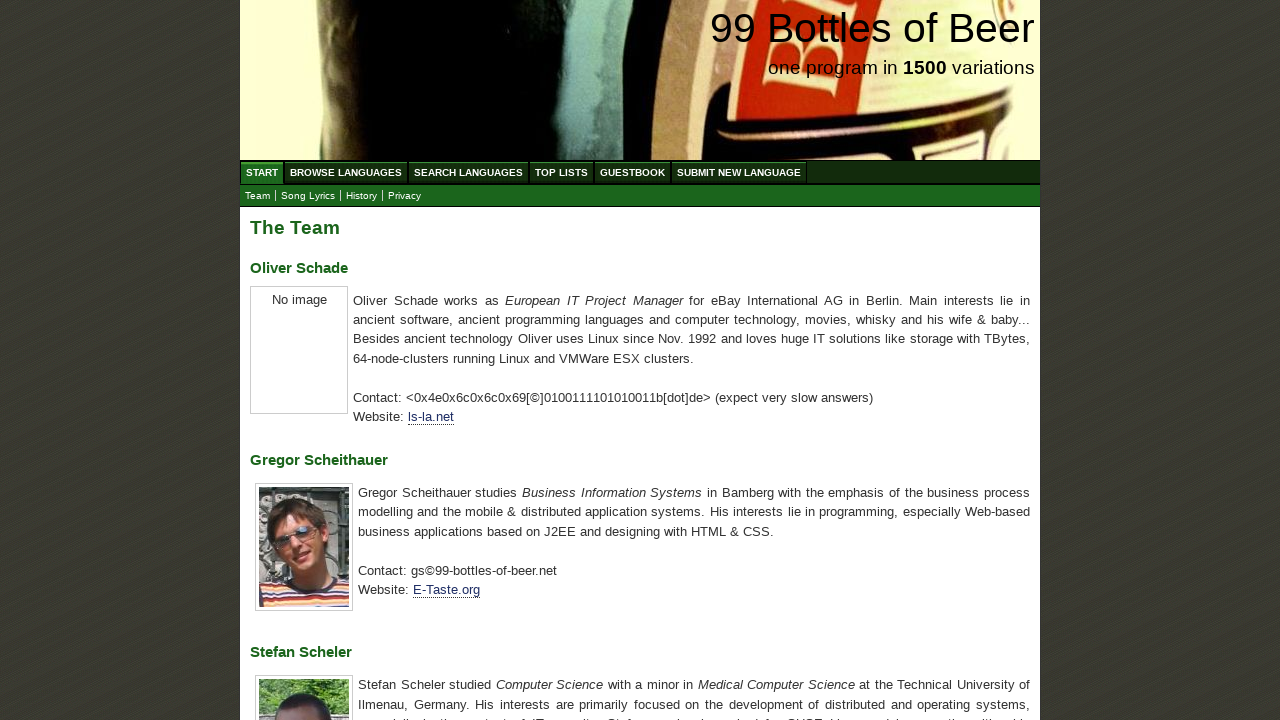

Verified third author name 'Stefan Scheler' is correct
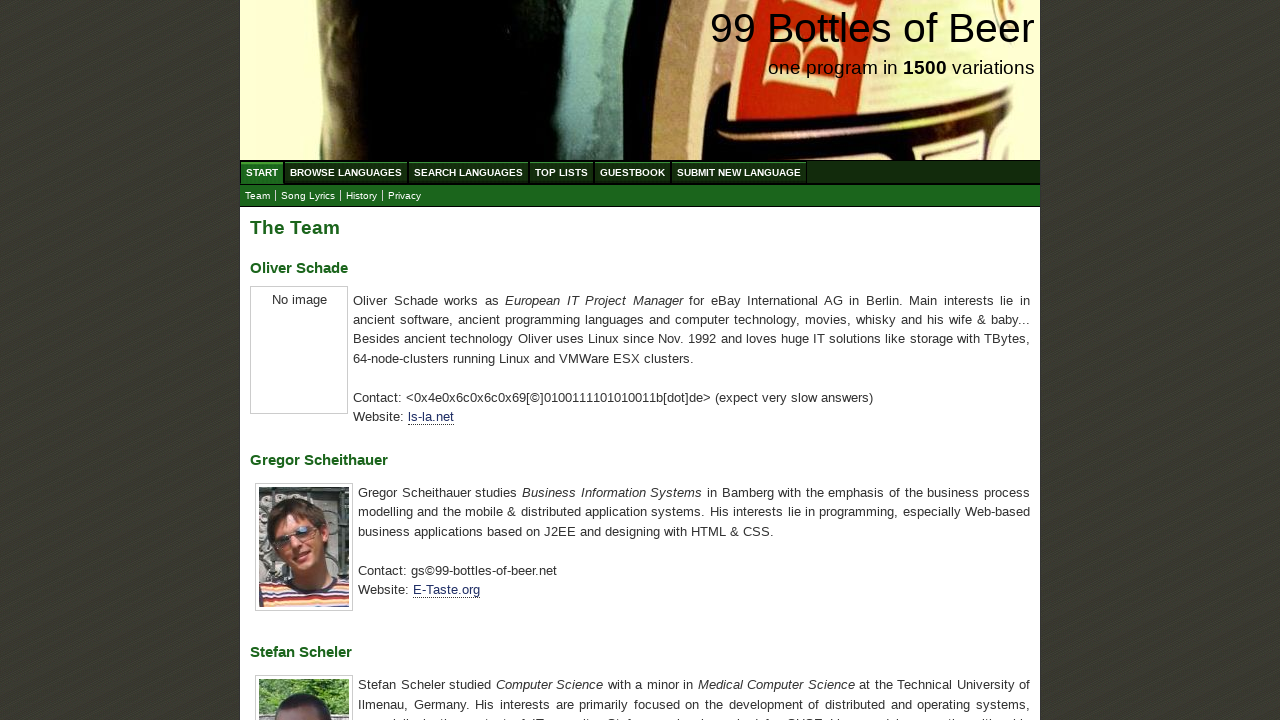

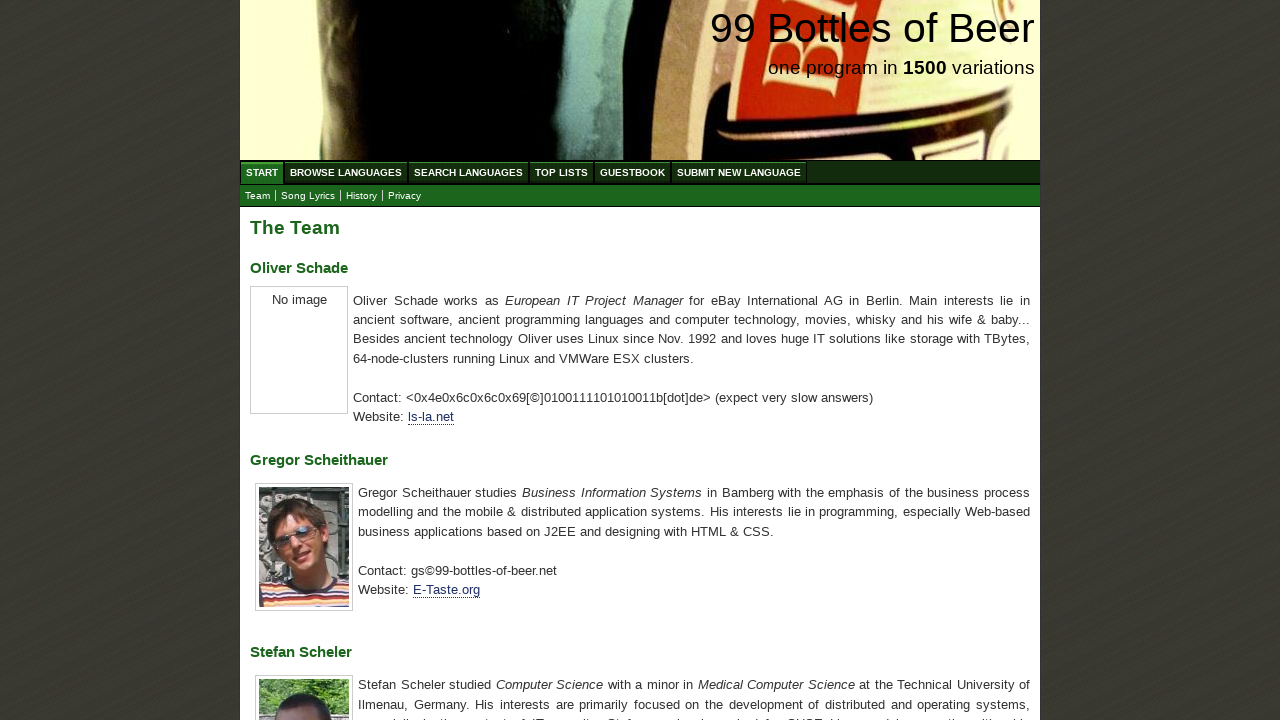